Tests static dropdown selection functionality by selecting options using different methods: by index, by visible text, and by value on a currency dropdown.

Starting URL: https://rahulshettyacademy.com/dropdownsPractise/

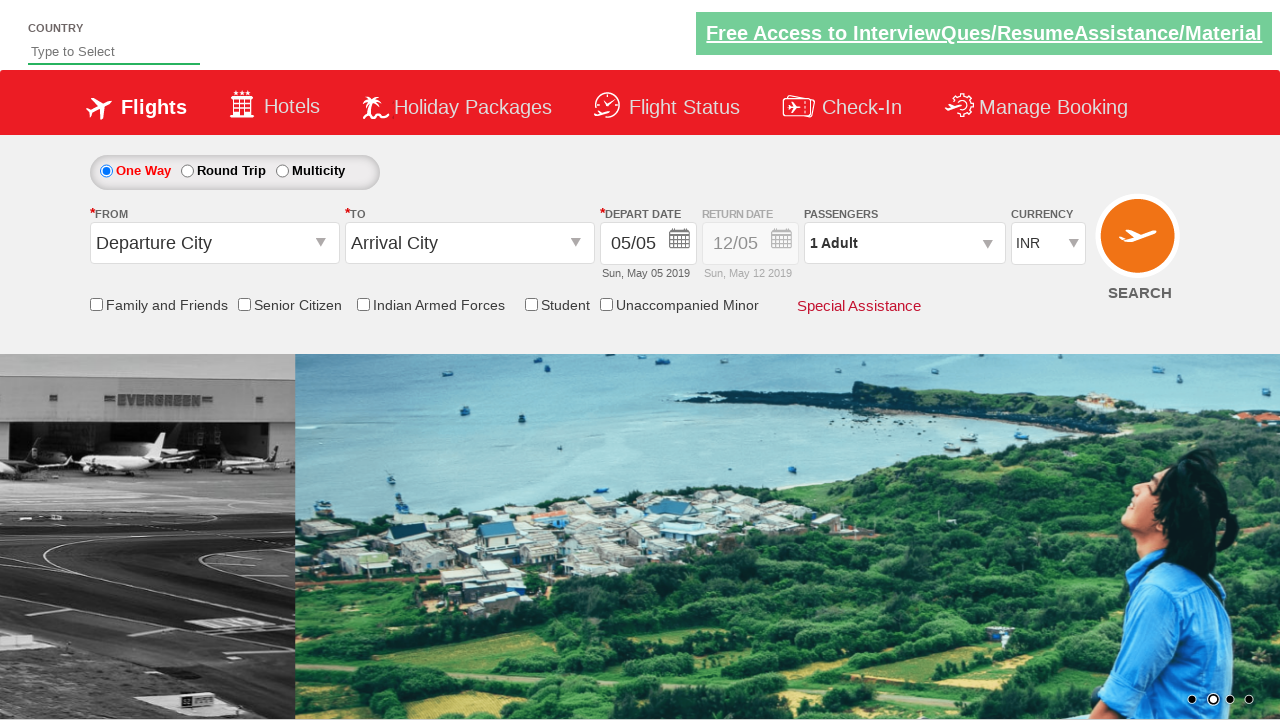

Selected currency dropdown by index 0 (first option) on #ctl00_mainContent_DropDownListCurrency
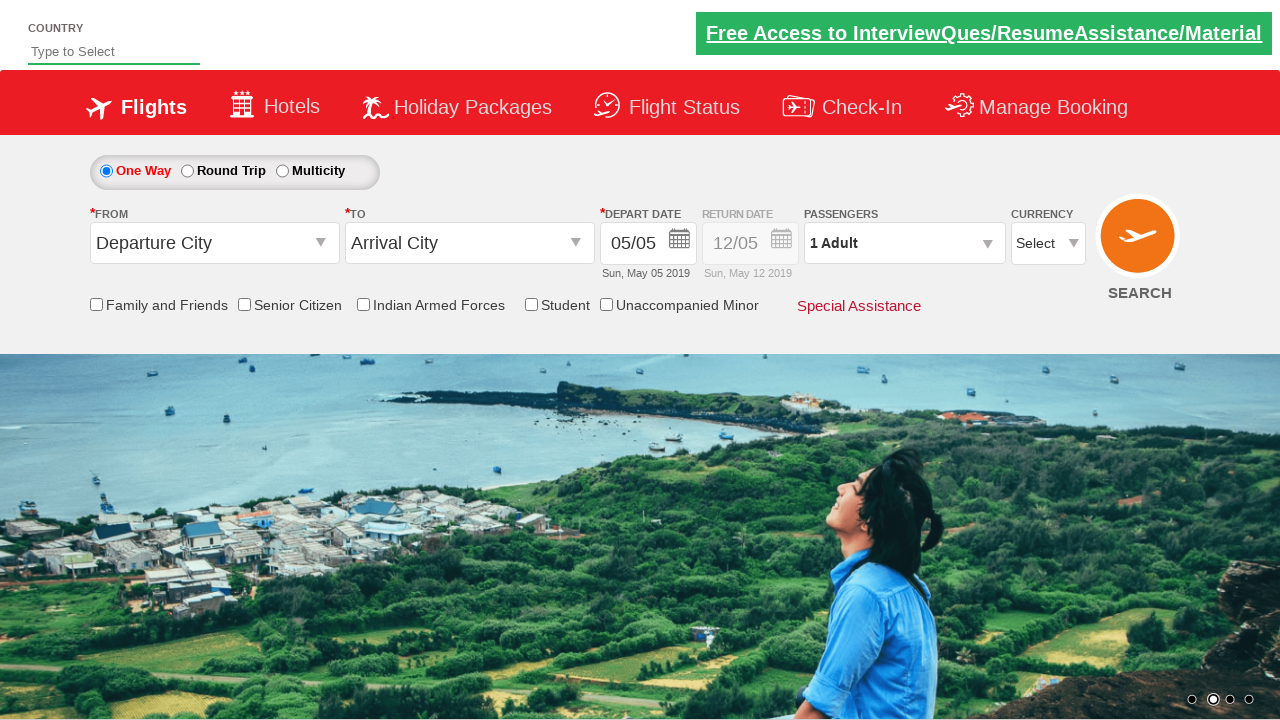

Waited 1 second for dropdown selection to register
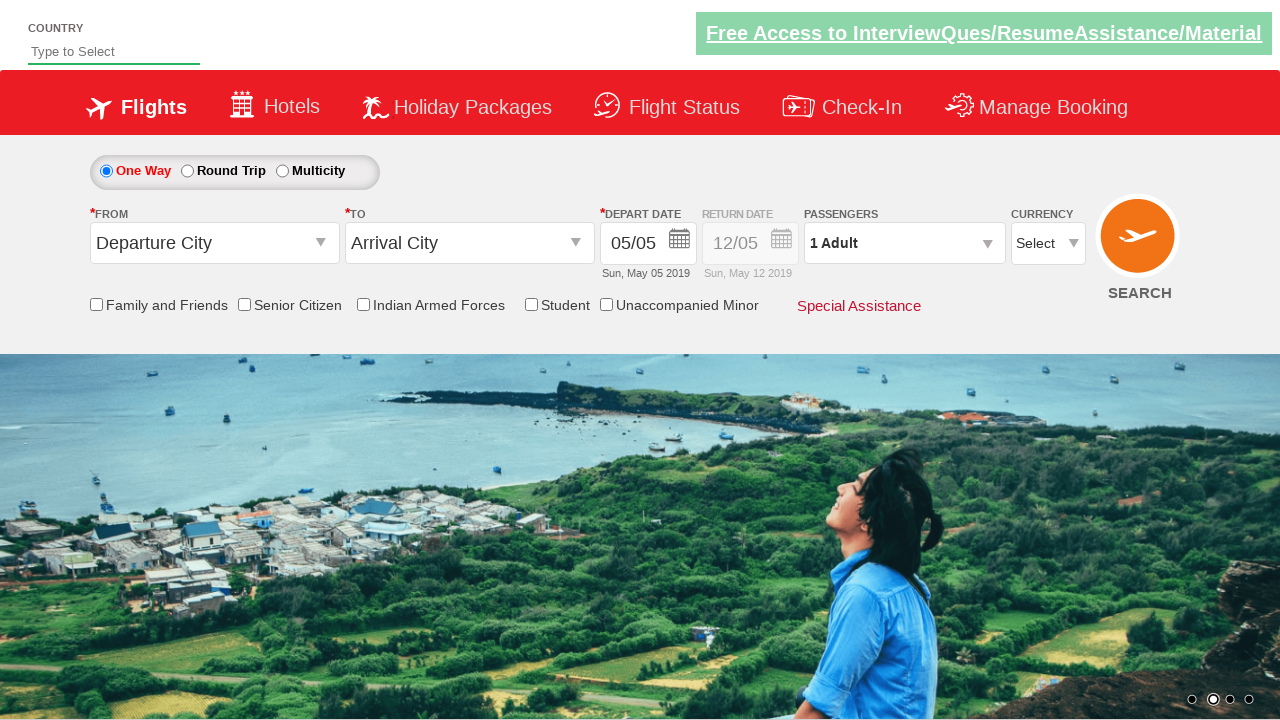

Selected currency dropdown by visible text 'AED' on #ctl00_mainContent_DropDownListCurrency
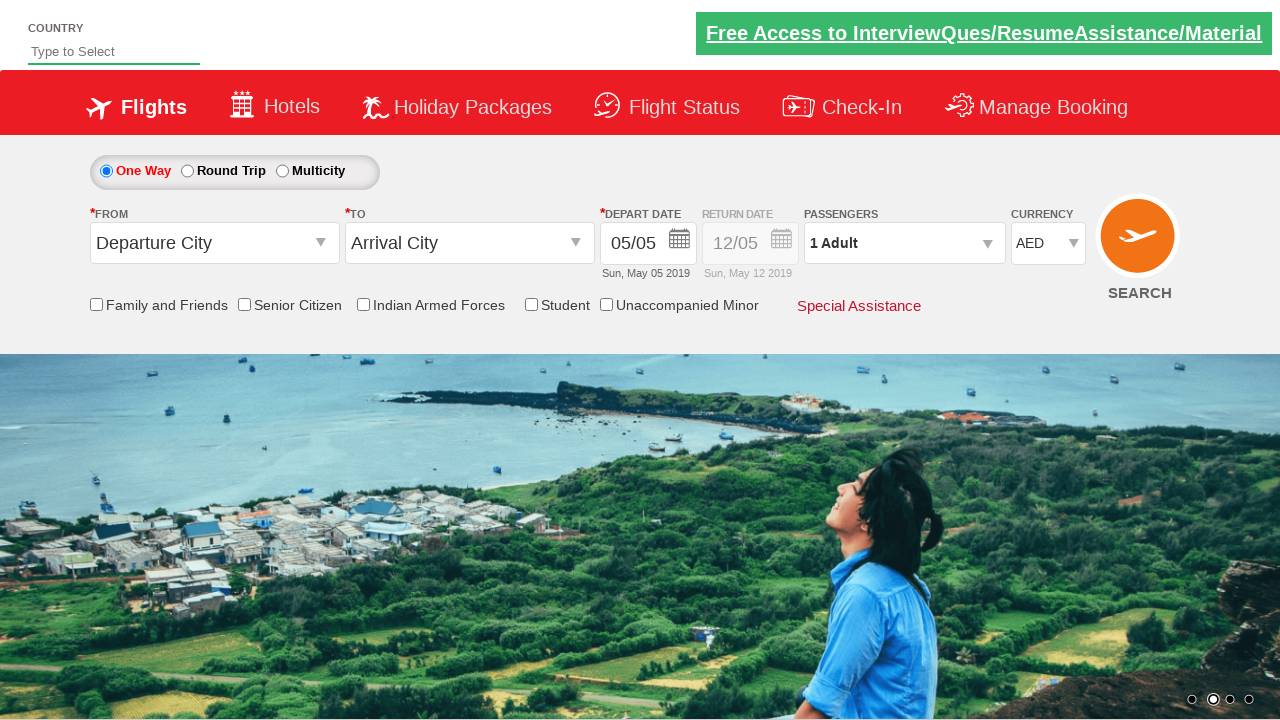

Waited 1 second for dropdown selection to register
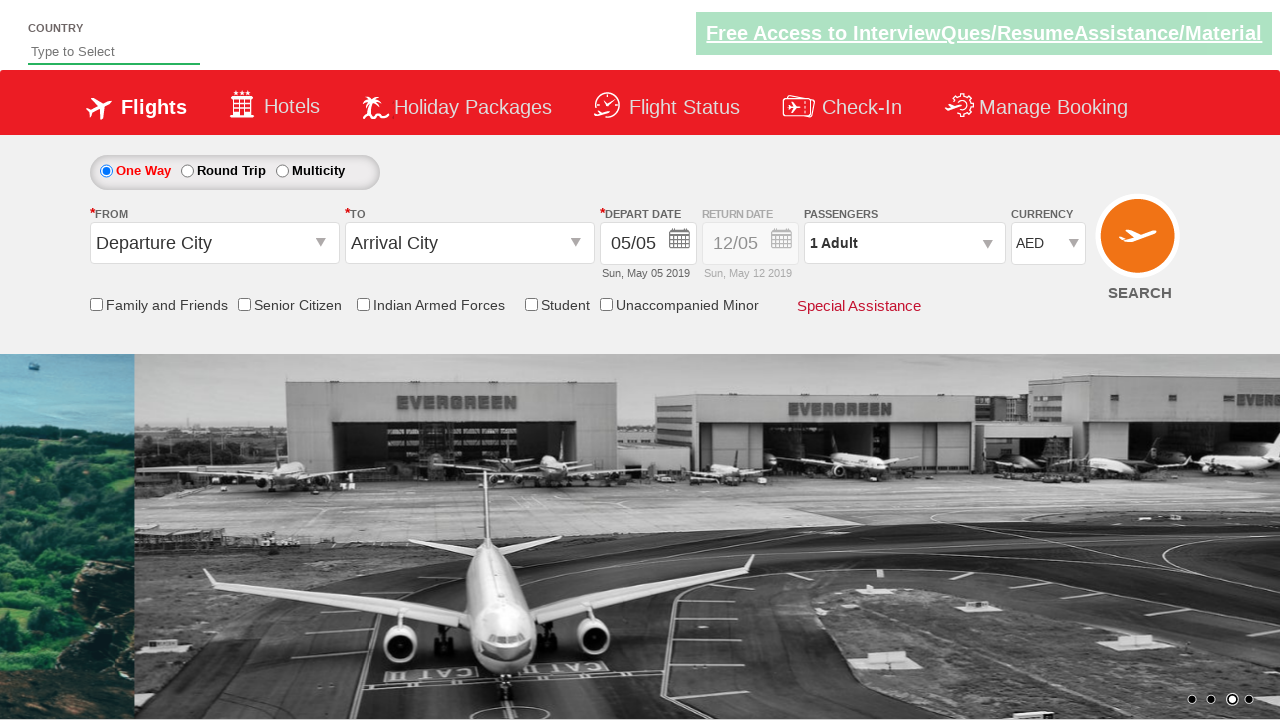

Selected currency dropdown by value 'USD' on #ctl00_mainContent_DropDownListCurrency
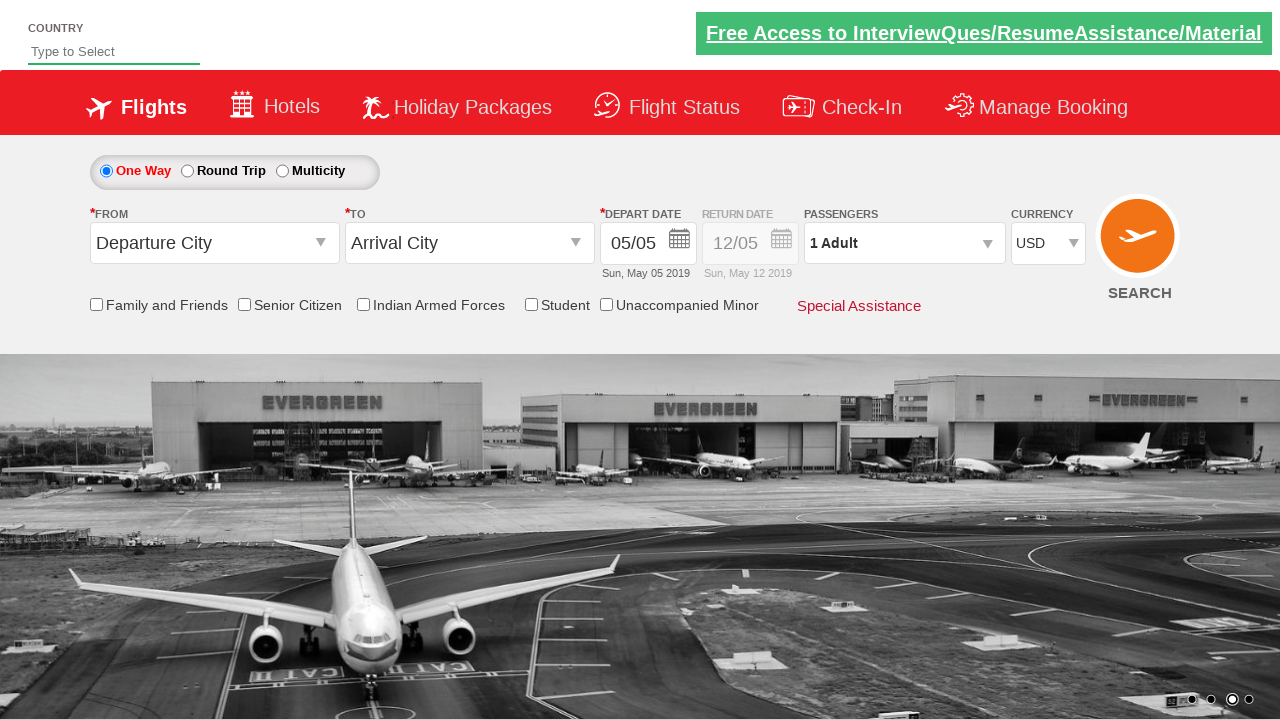

Verified that USD currency option is selected in the dropdown
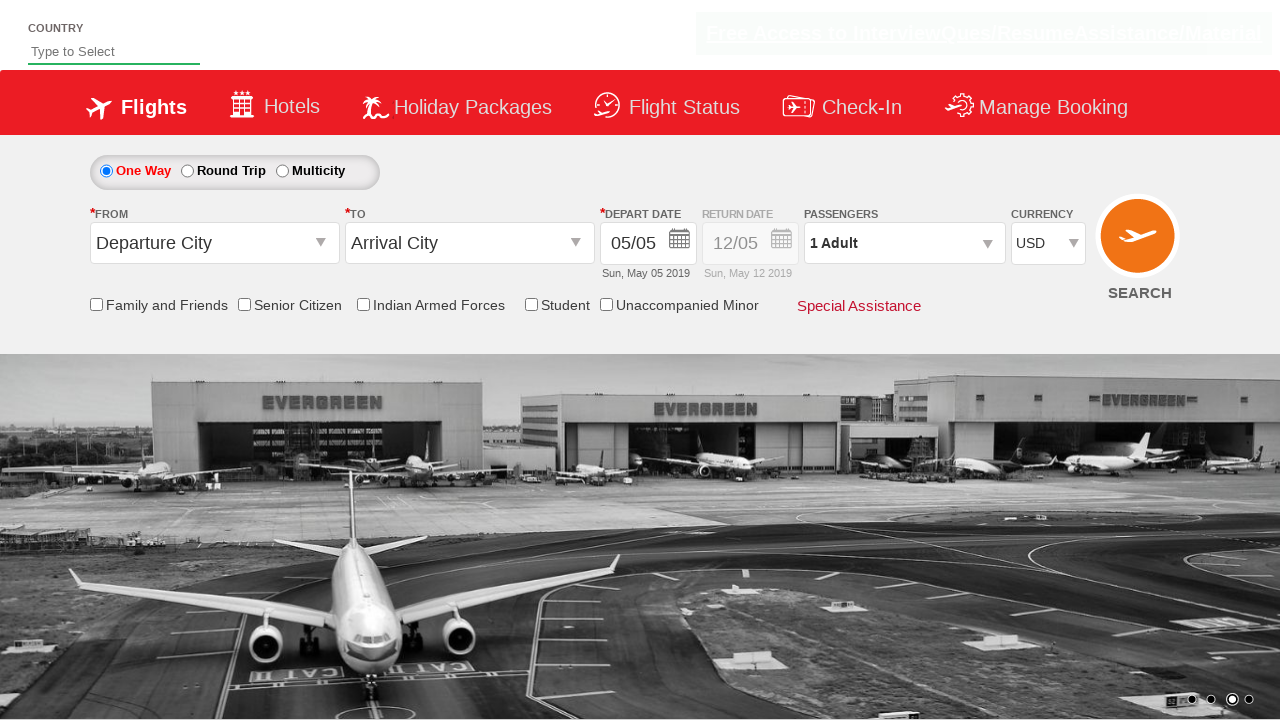

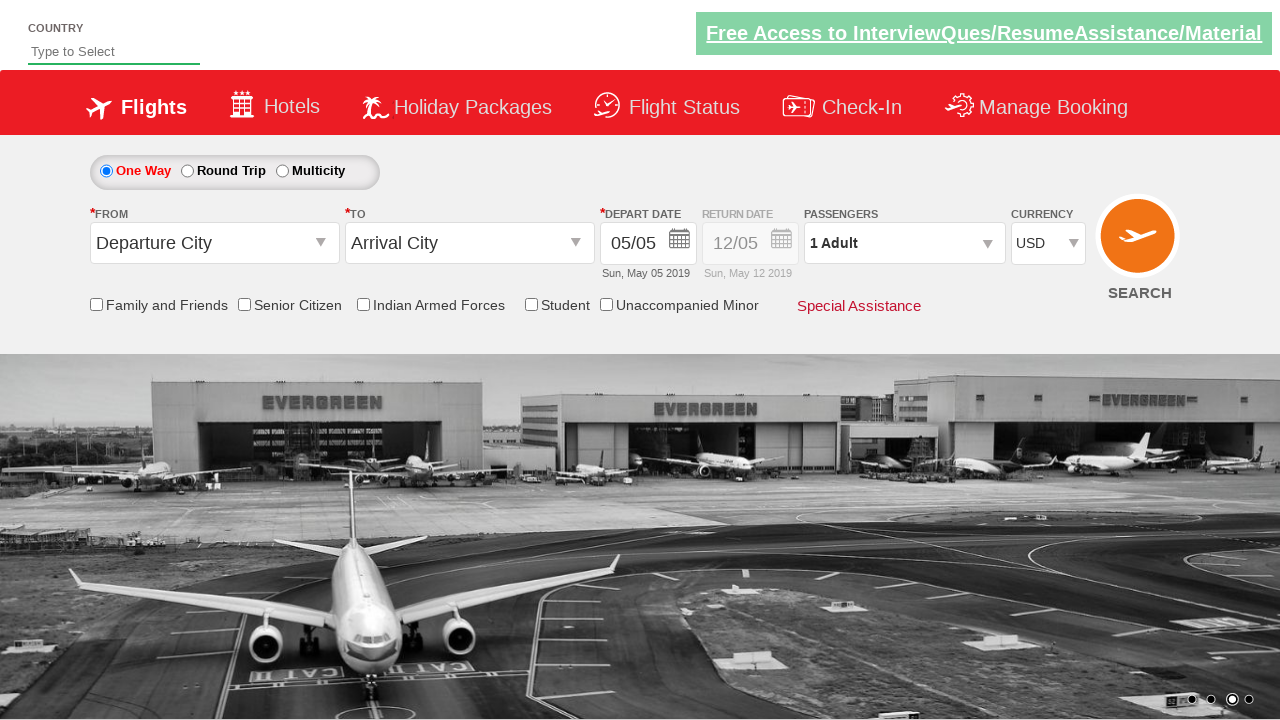